Verifies that the ONE Line US regional site loads correctly and contains the slideshow blocks element

Starting URL: https://us.one-line.com

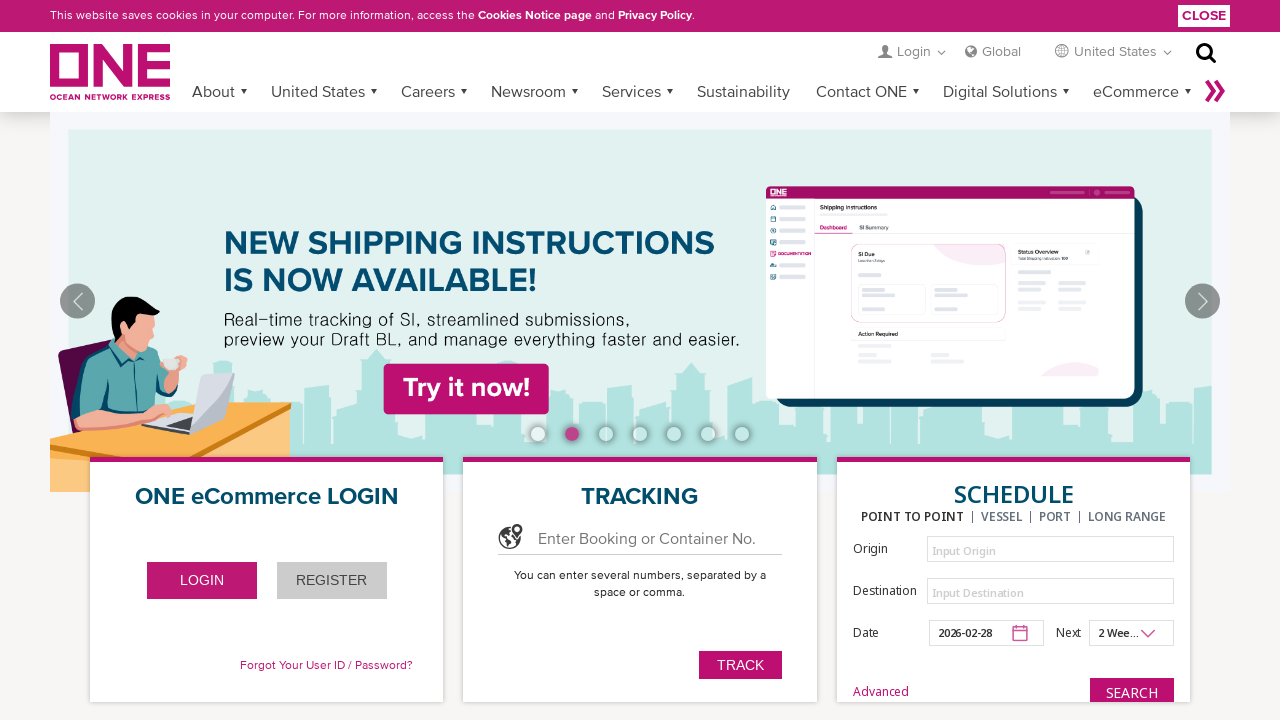

Waited for page content to load on ONE Line US site
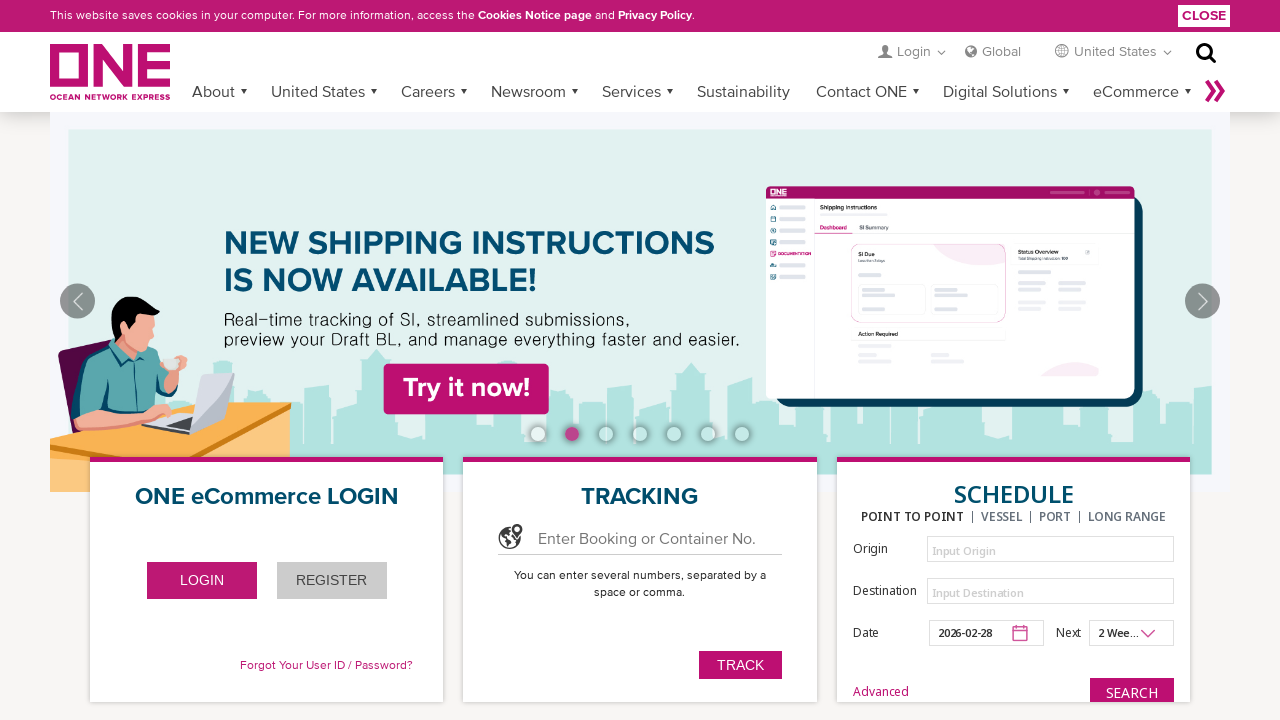

Verified slideshow blocks element is present on the page
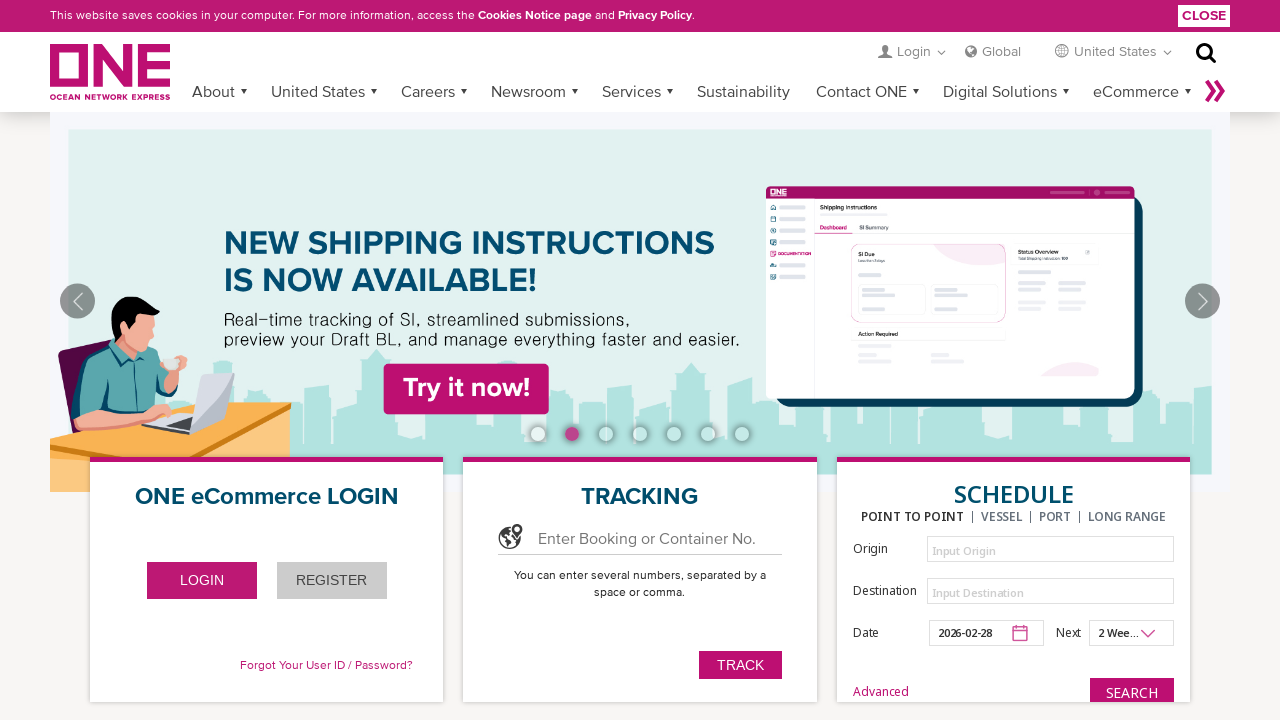

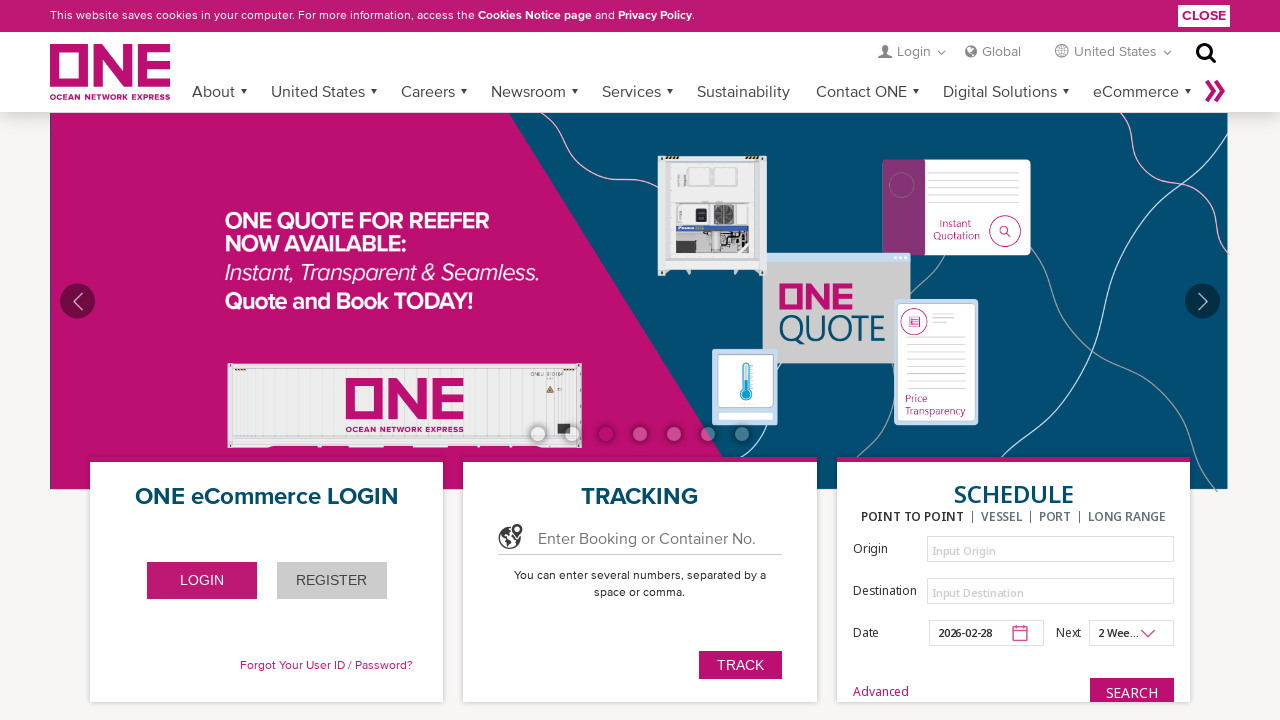